Tests jQuery UI slider functionality by dragging the slider handle to a new position

Starting URL: https://jqueryui.com/resources/demos/slider/default.html

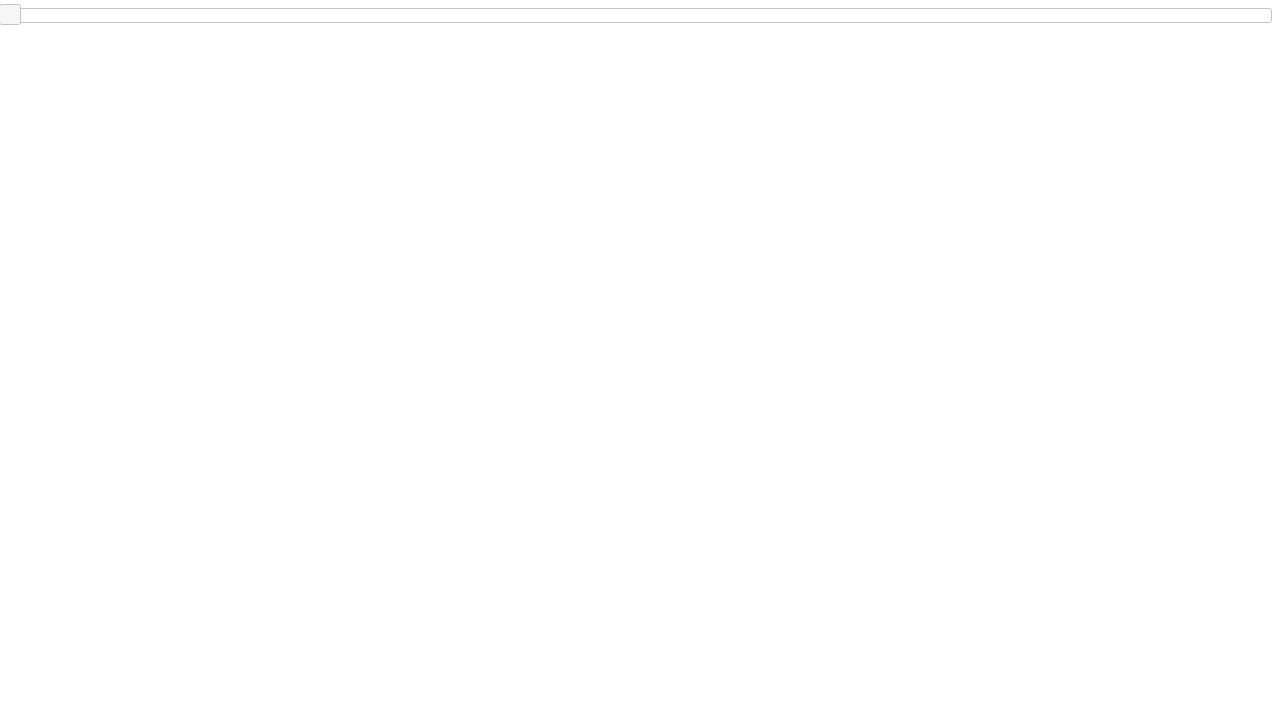

Located the jQuery UI slider handle element
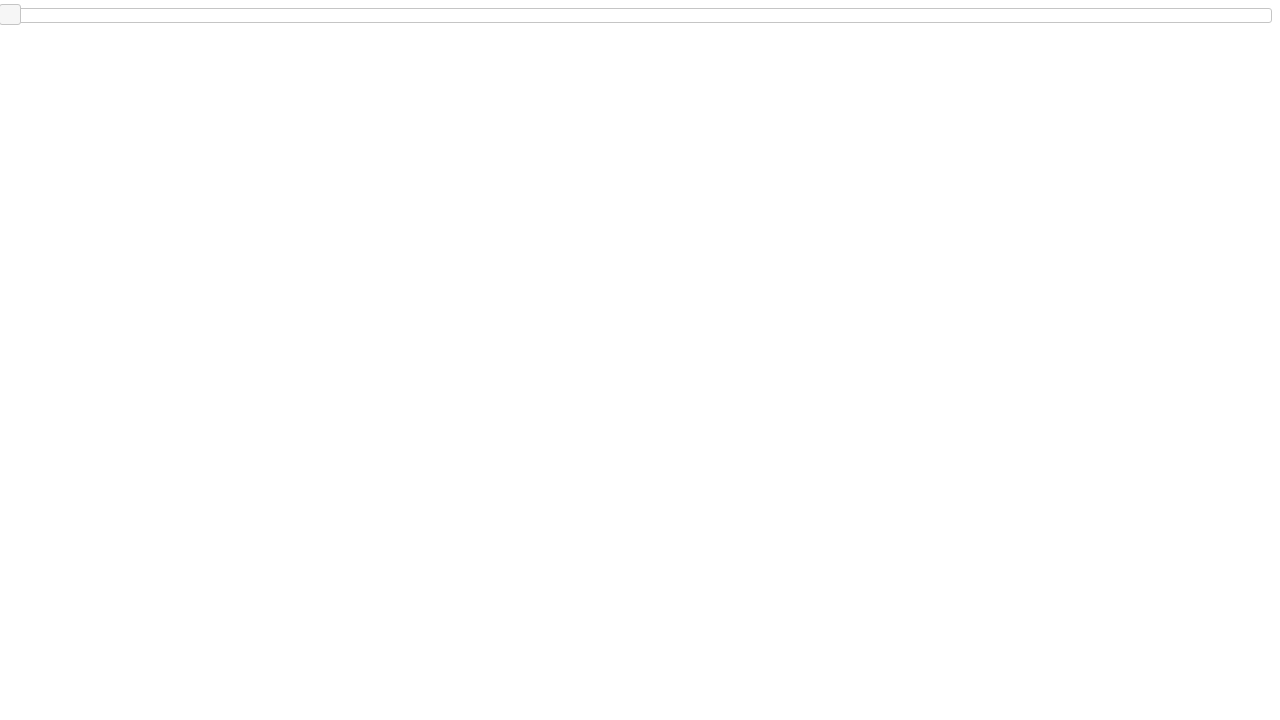

Dragged the slider handle 300 pixels to the right at (300, 5)
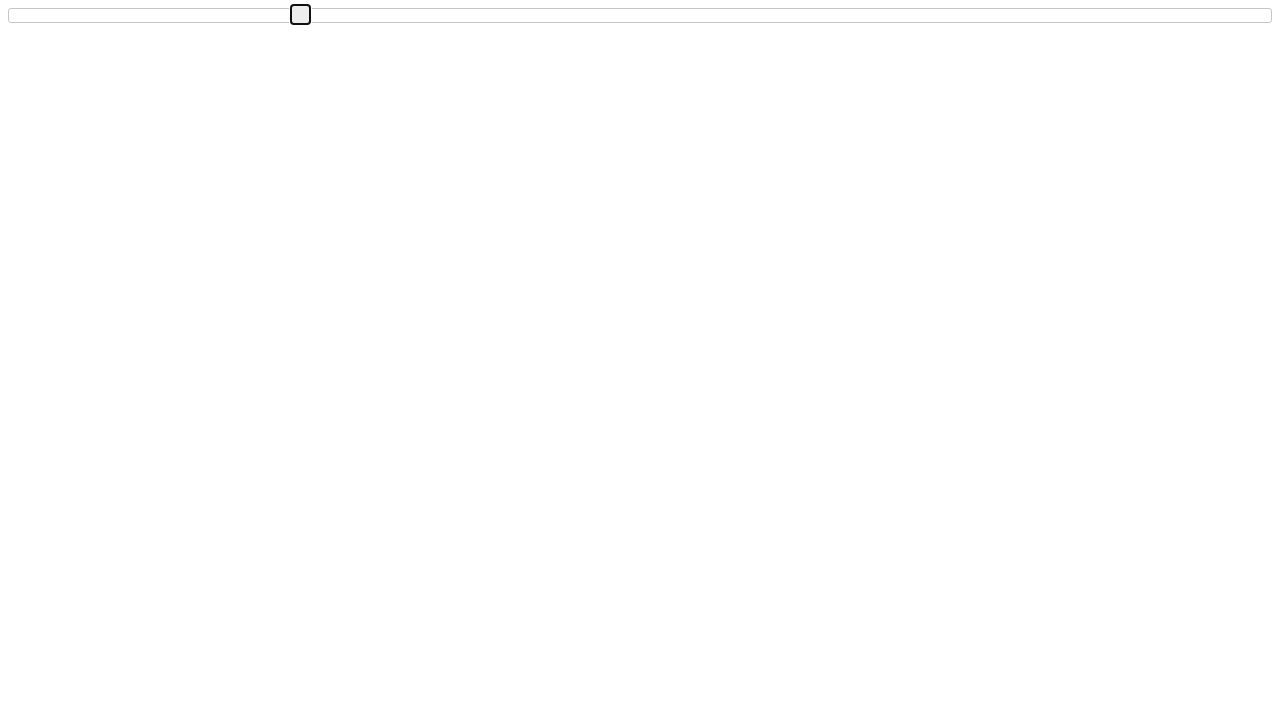

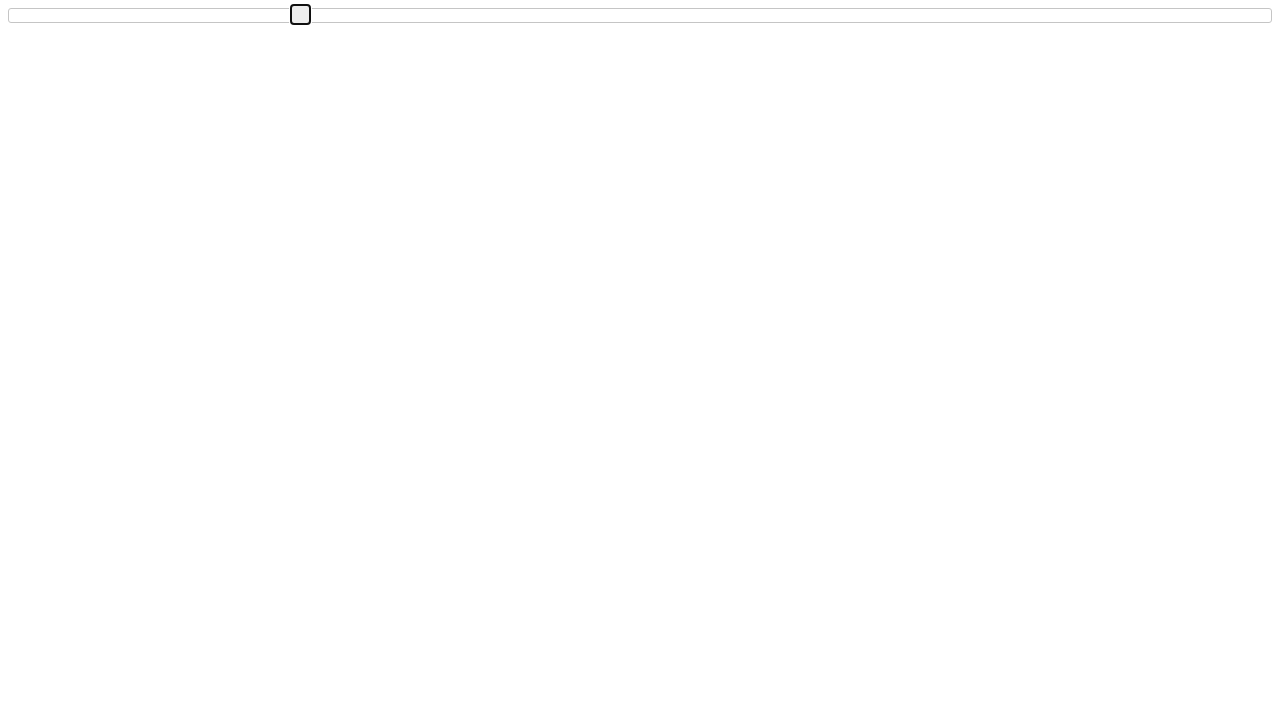